Tests that a talk/post detail page loads correctly by verifying the page identifier

Starting URL: https://www.gcores.com/talks/633413

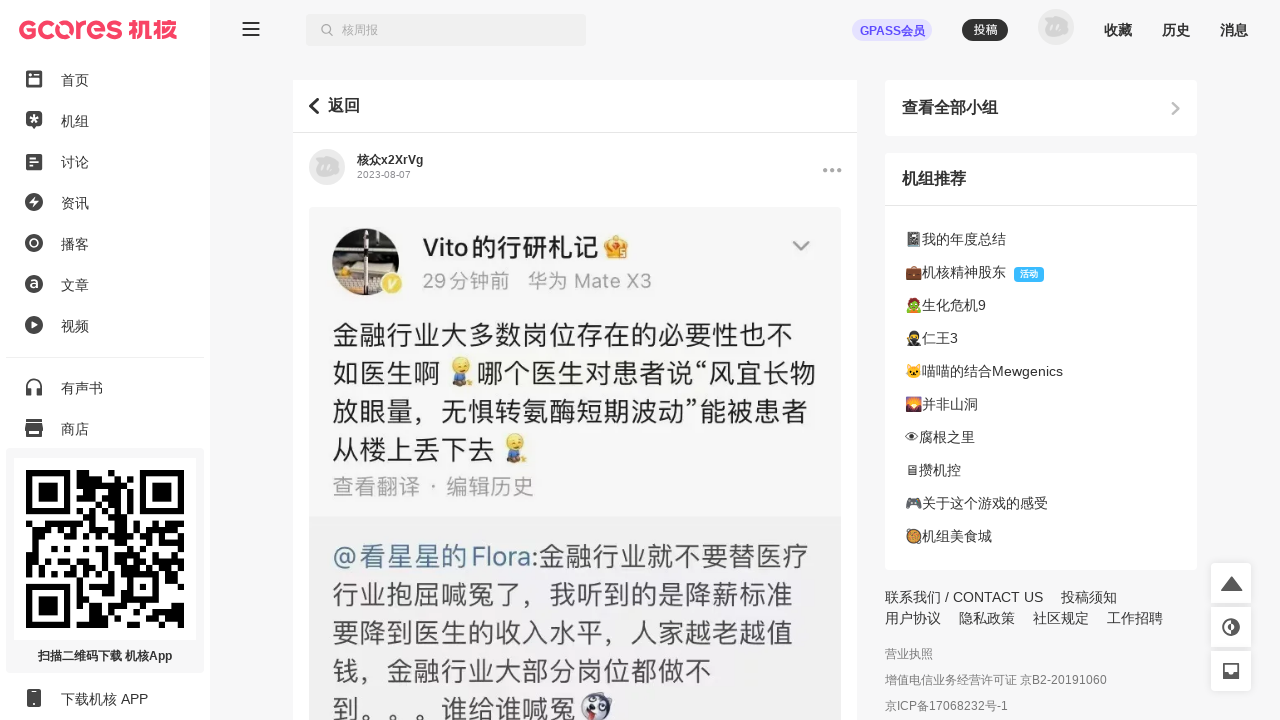

Main app container (#app_inner) loaded
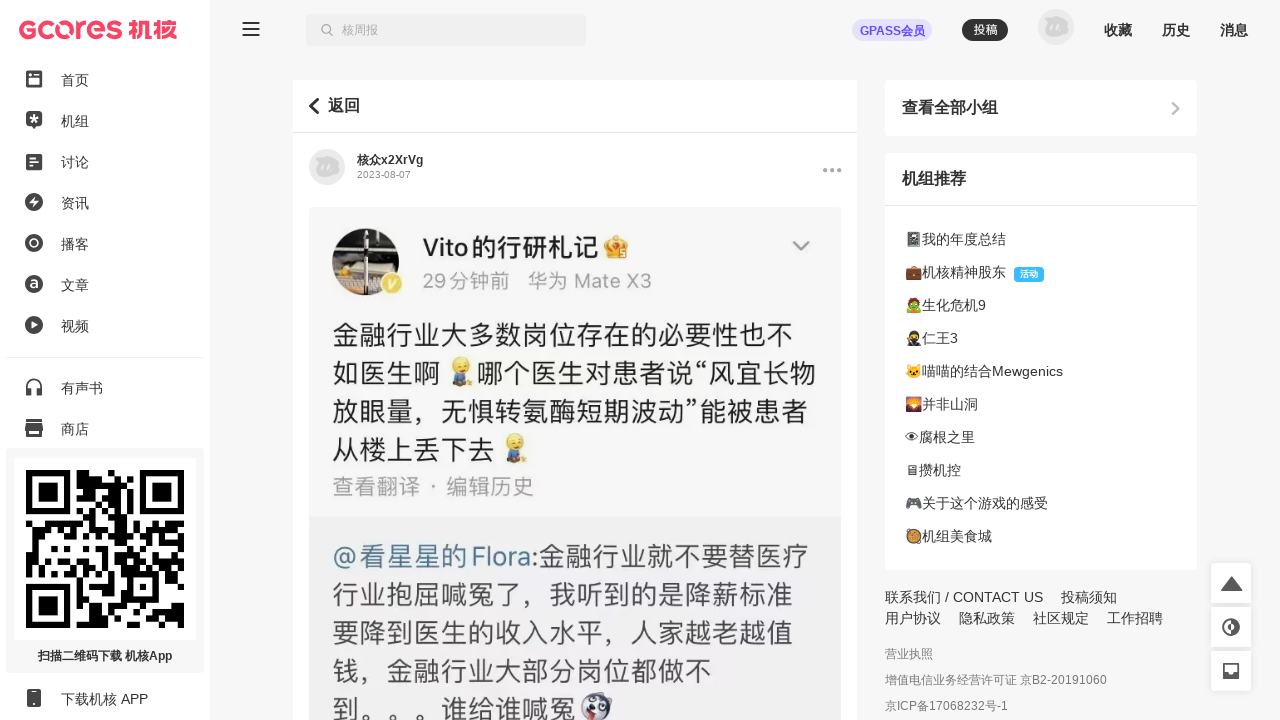

Located #app_inner element
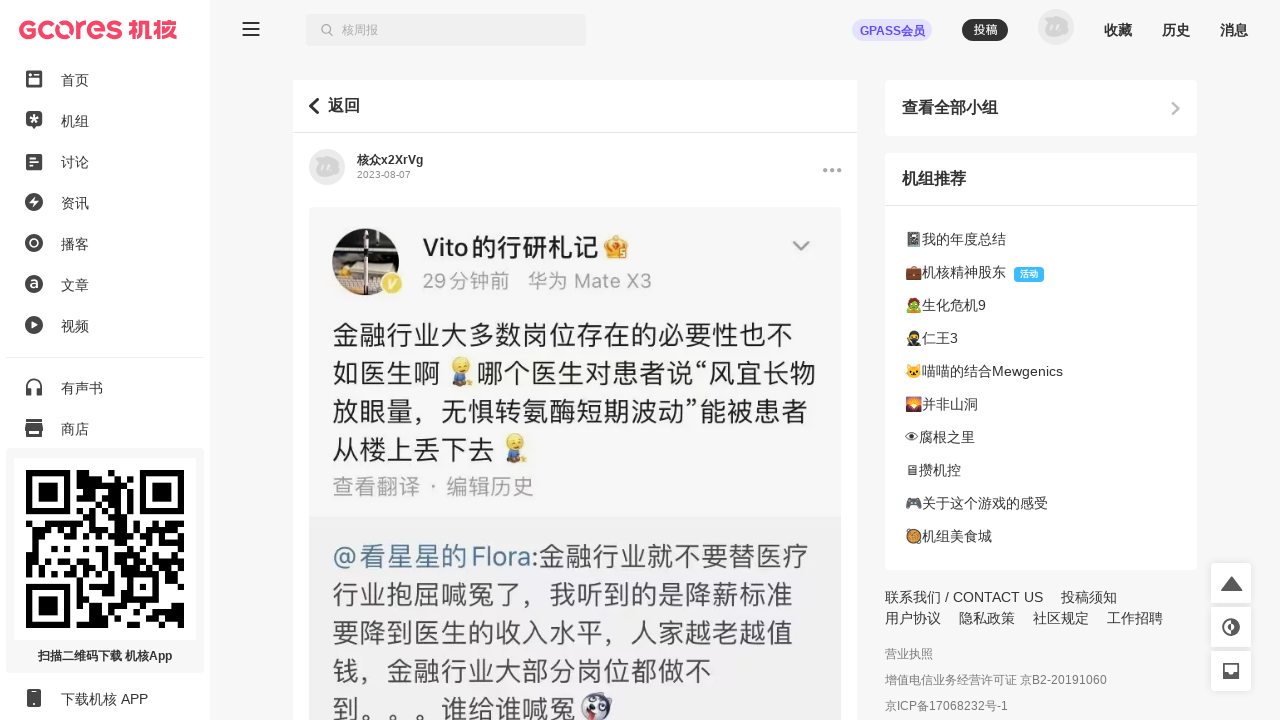

Verified page identifier: data-page-name attribute equals 'talk'
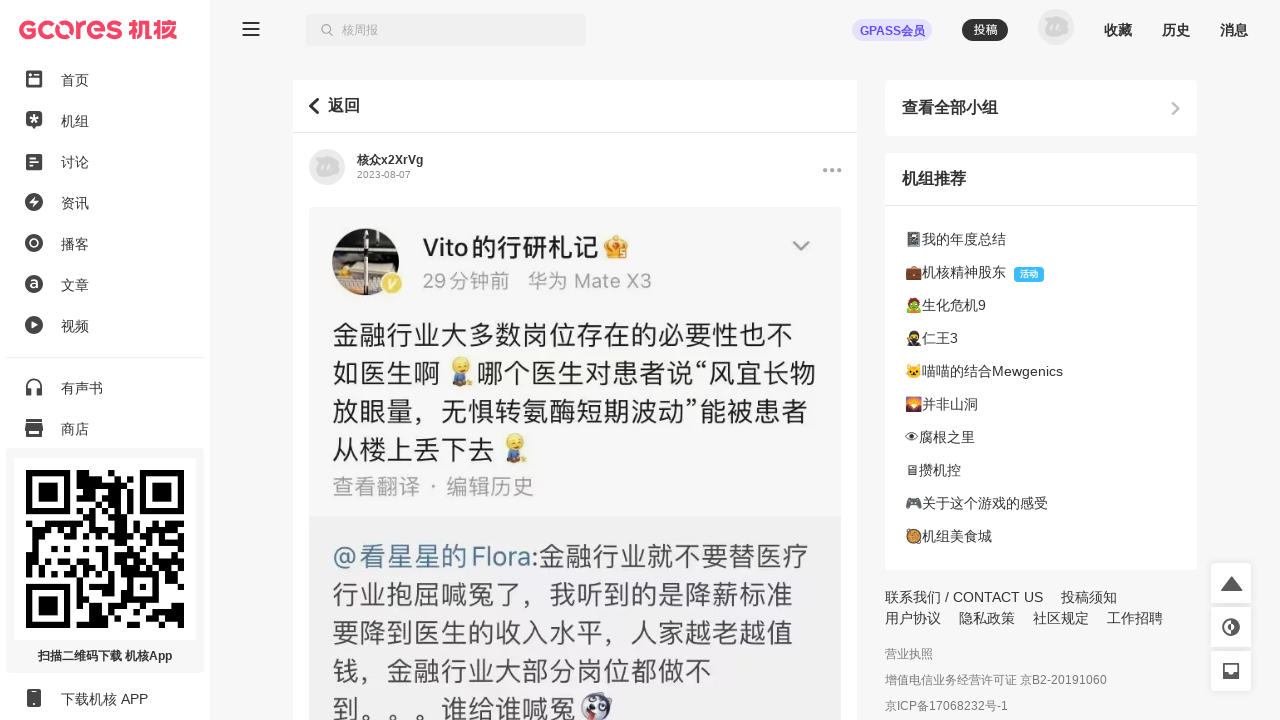

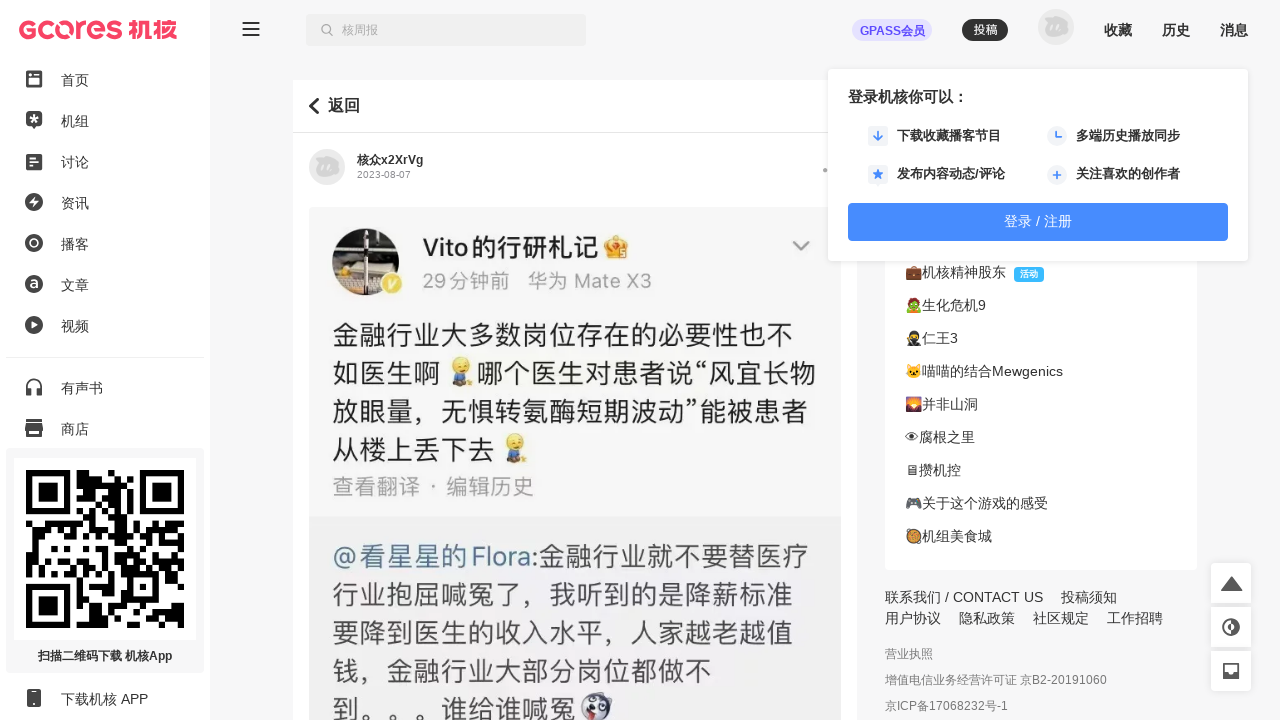